Tests an e-commerce site by navigating to the Top Deals section, searching for products starting with "To", and verifying that discount prices for Tomato and Potato are displayed correctly.

Starting URL: https://rahulshettyacademy.com/seleniumPractise/#/

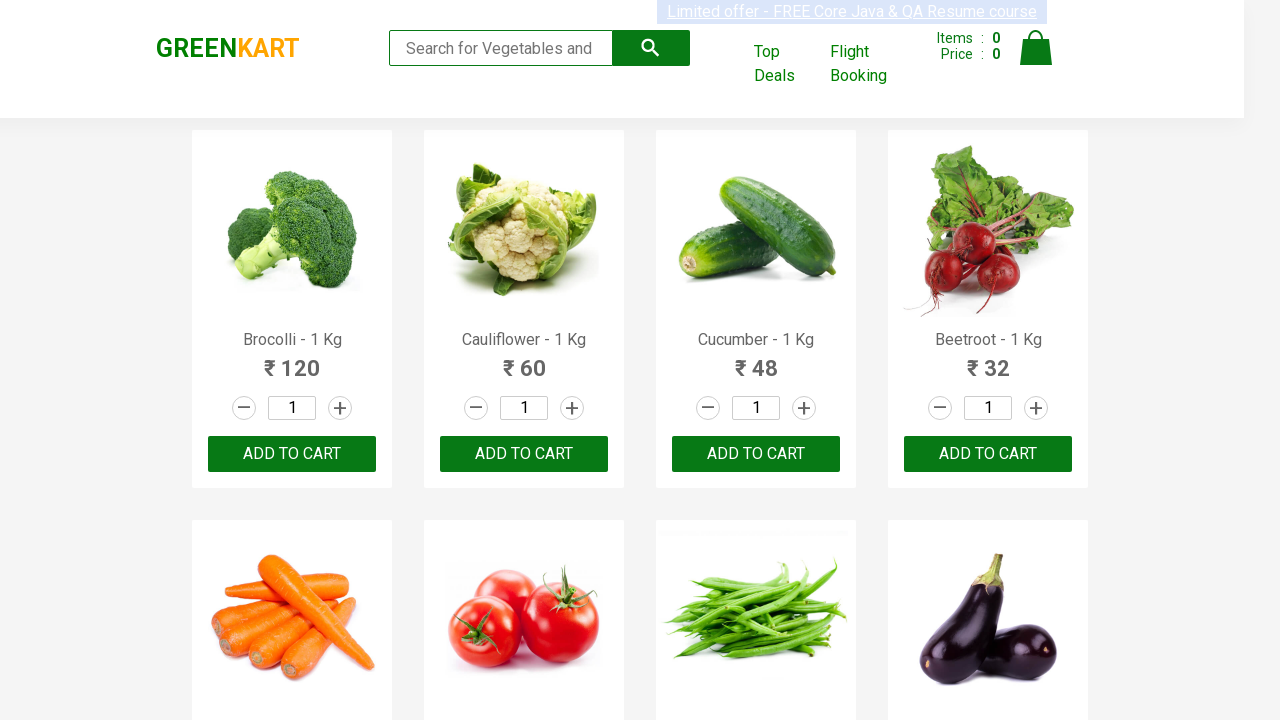

Clicked on Top Deals link to open new tab at (787, 64) on xpath=//a[normalize-space()='Top Deals']
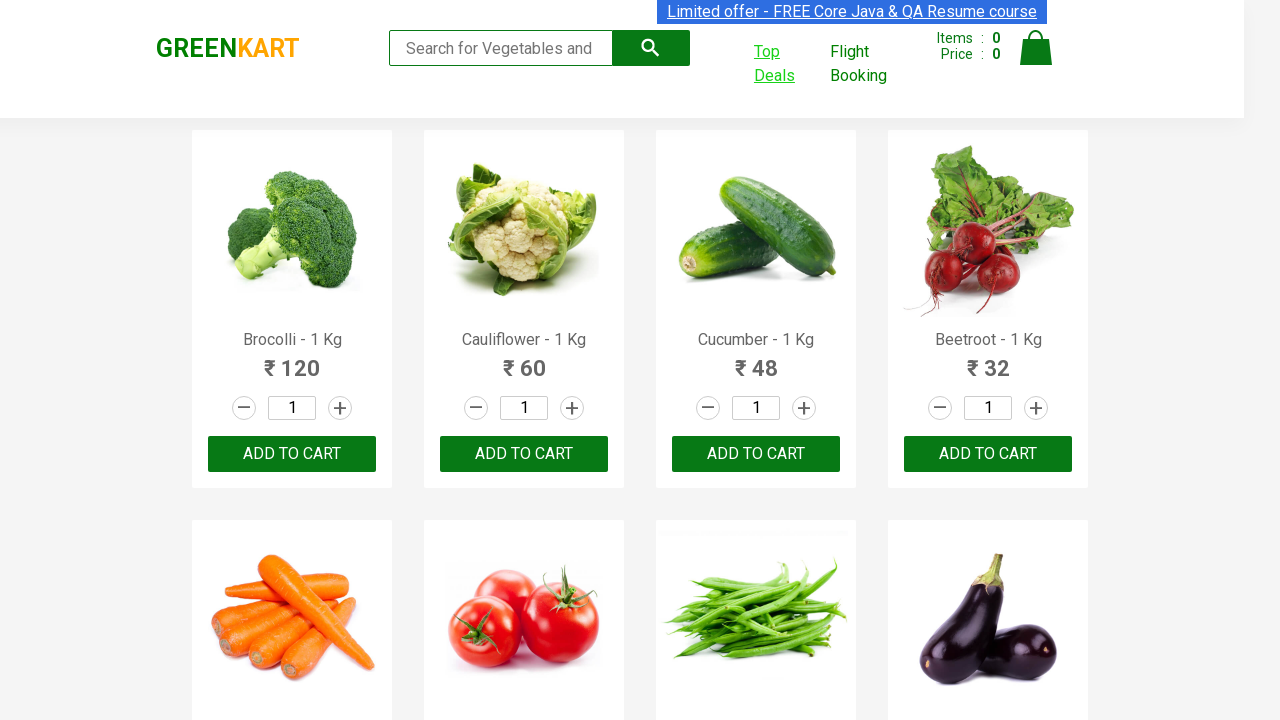

Switched to Top Deals popup page
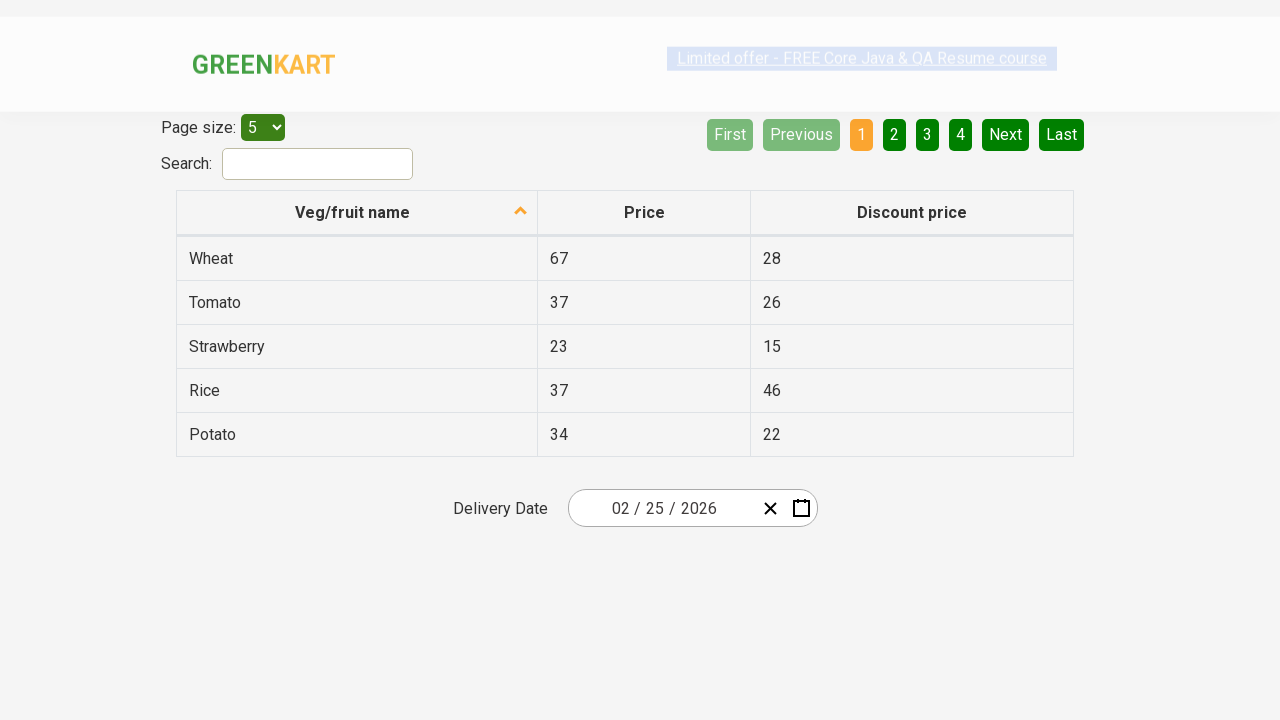

Waited for Top Deals page to load (Delivery Date label visible)
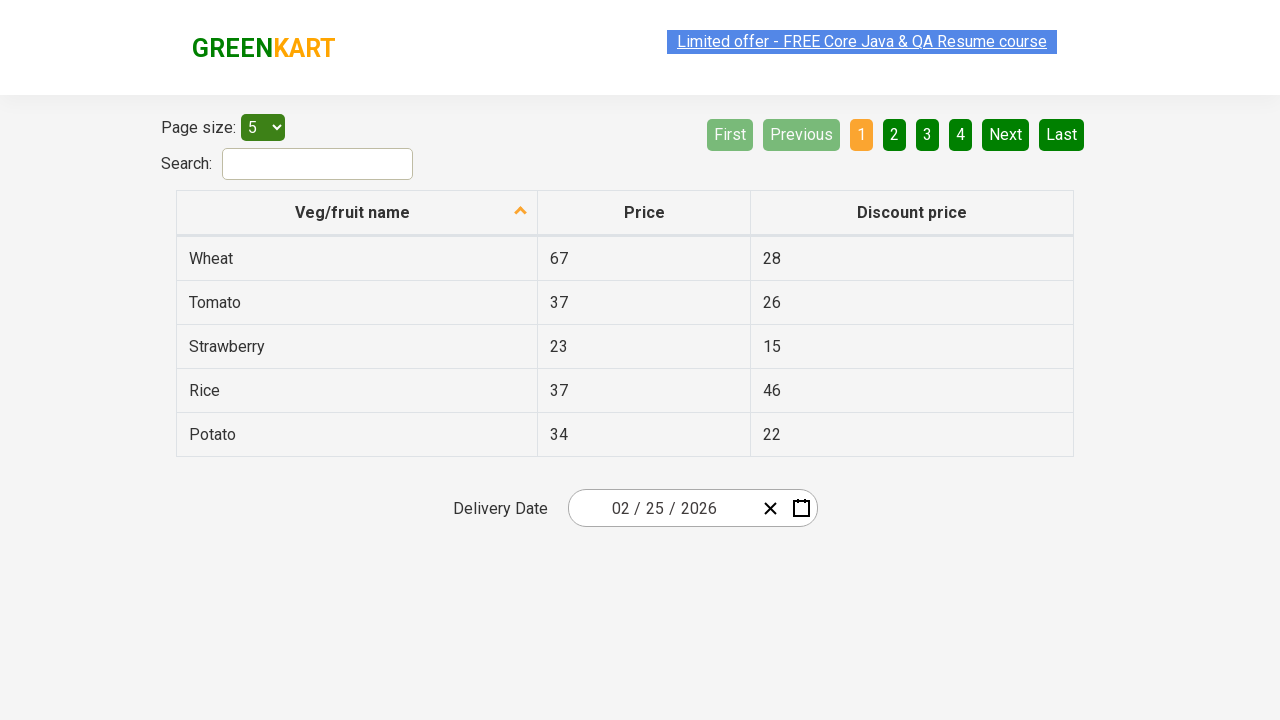

Entered 'To' in search field to filter products on //input[@id='search-field']
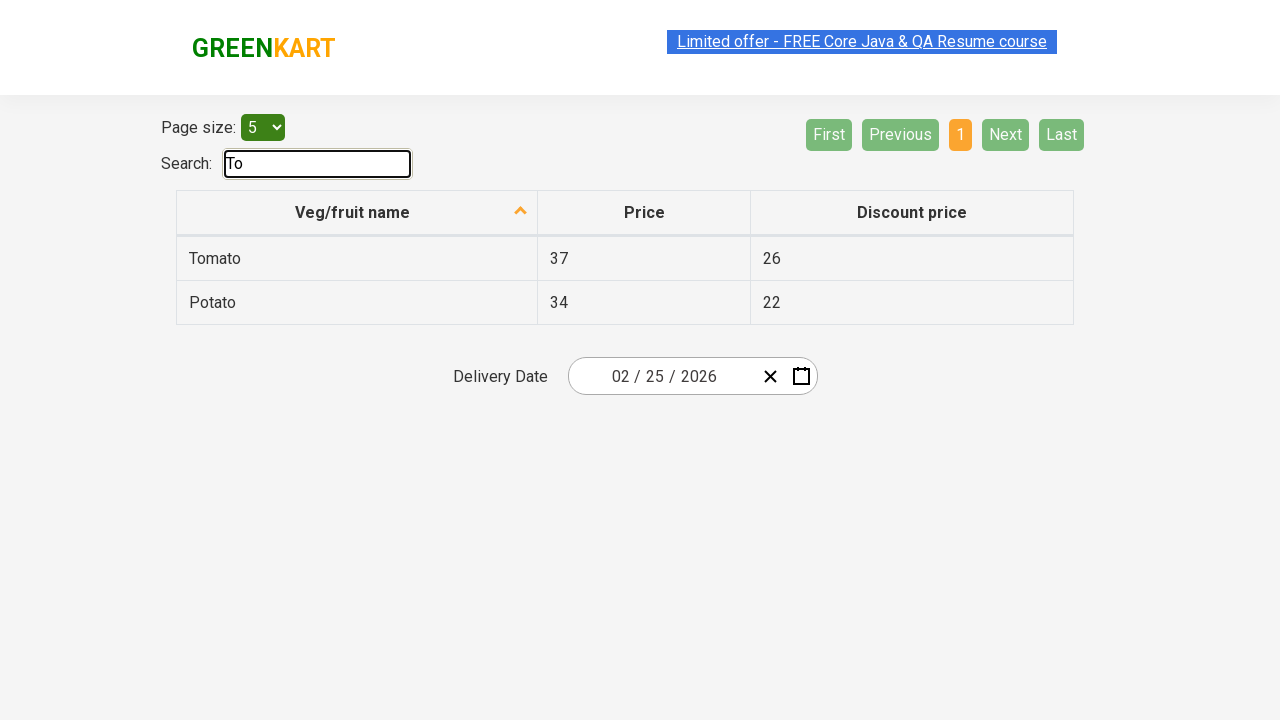

Waited for search results to load
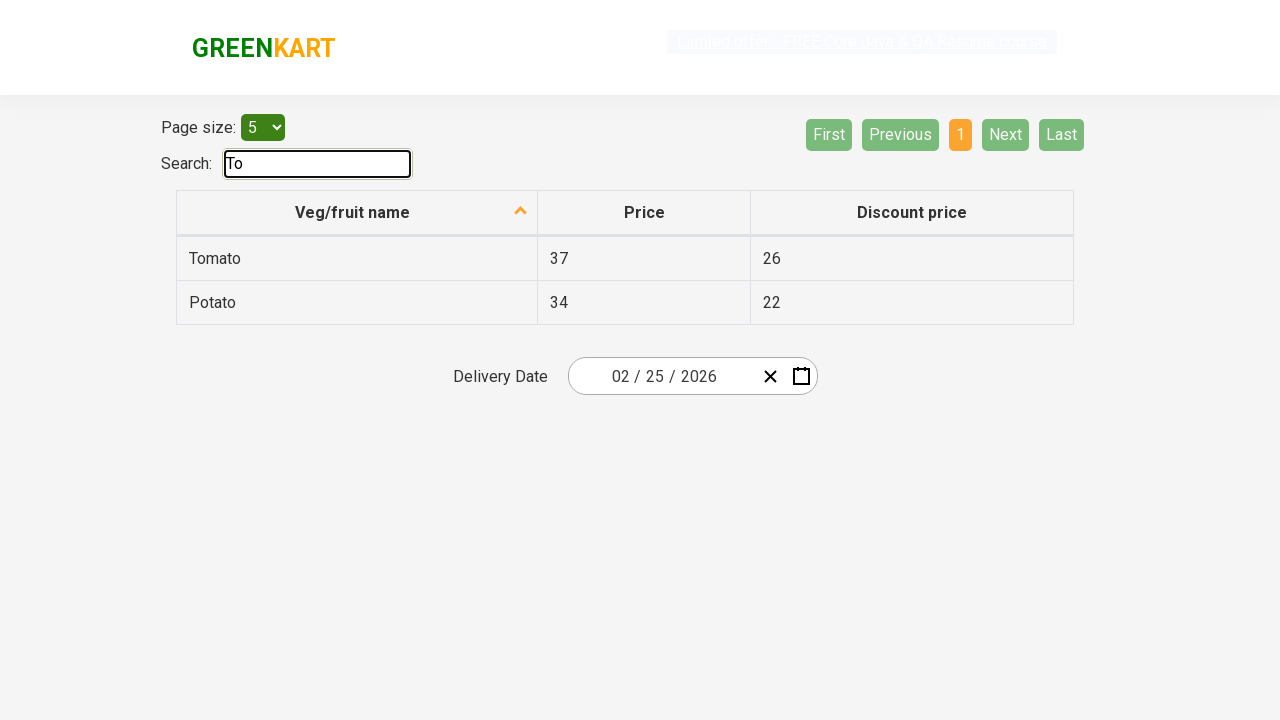

Retrieved all discount prices from search results
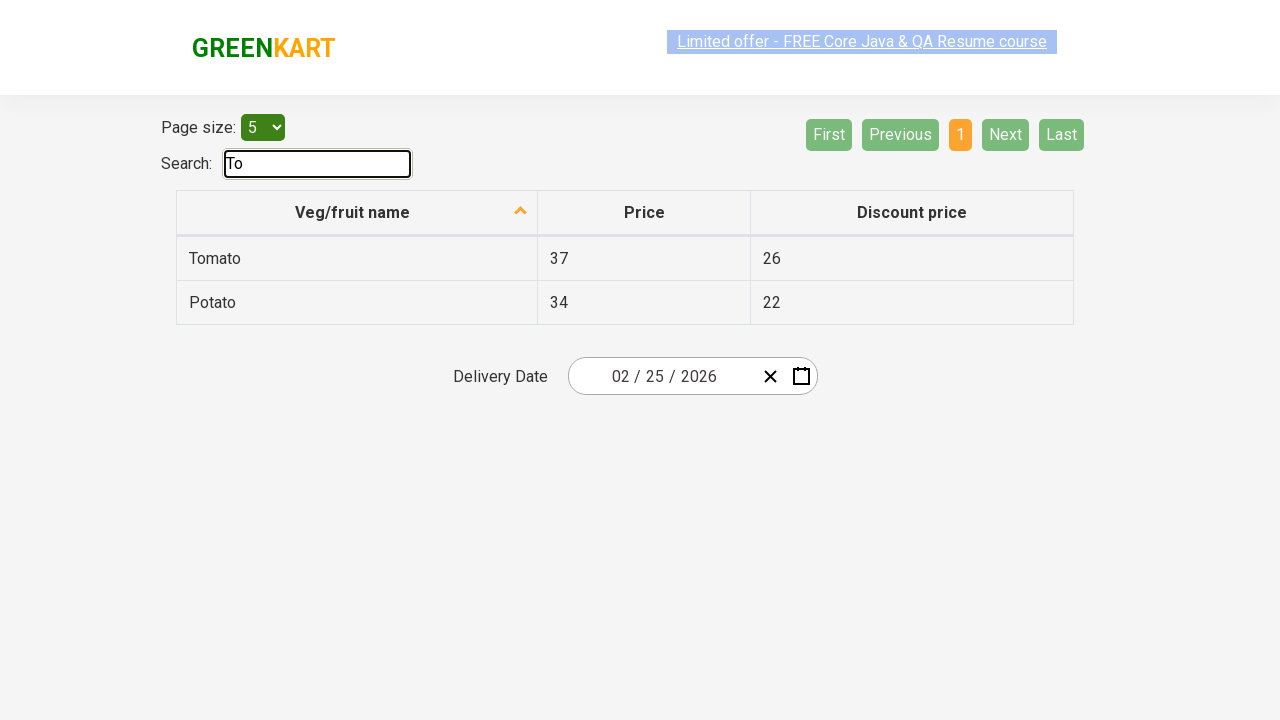

Verified that discount prices 26 and 22 are present in results
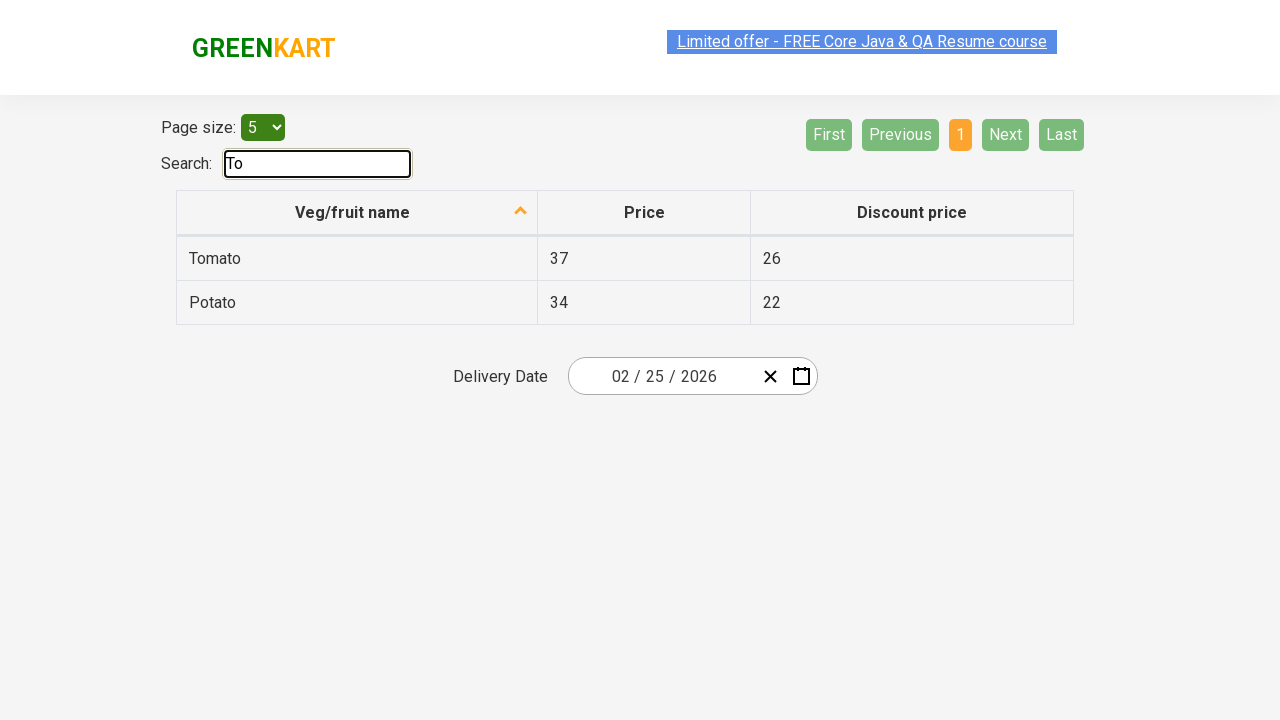

Retrieved all product names from search results
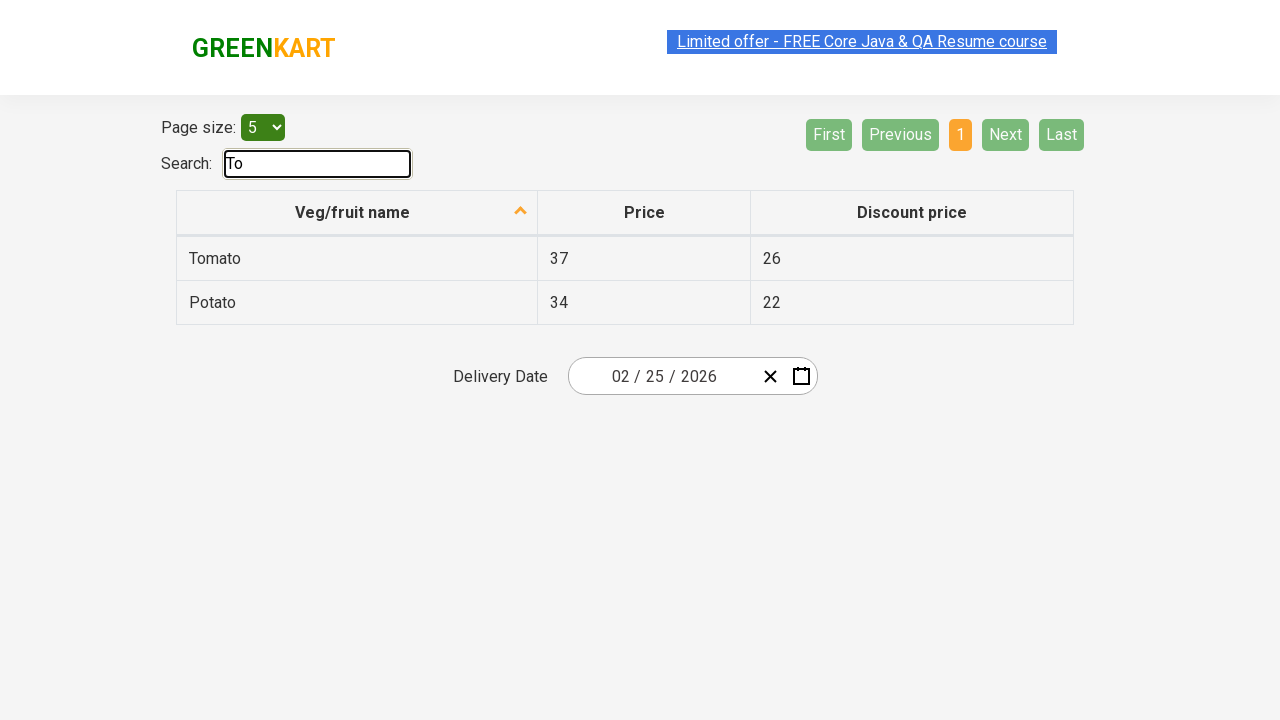

Retrieved all discount prices from search results
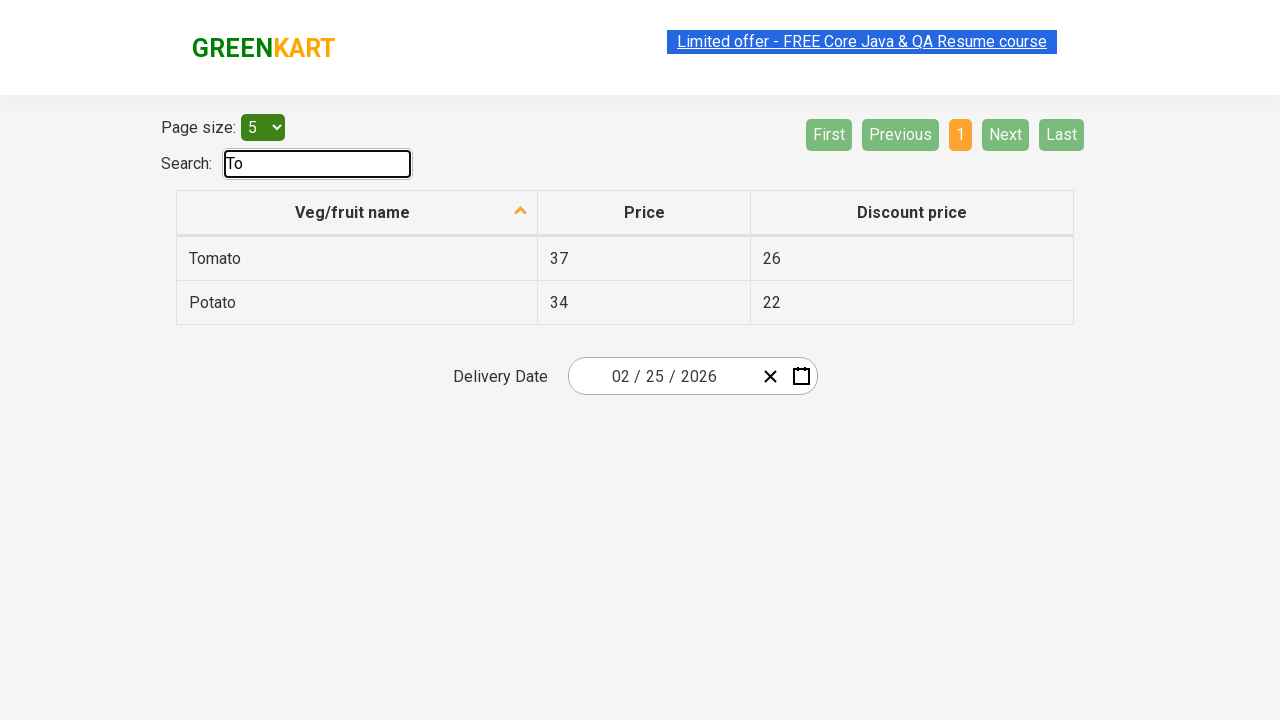

Found Tomato with discount price: 26
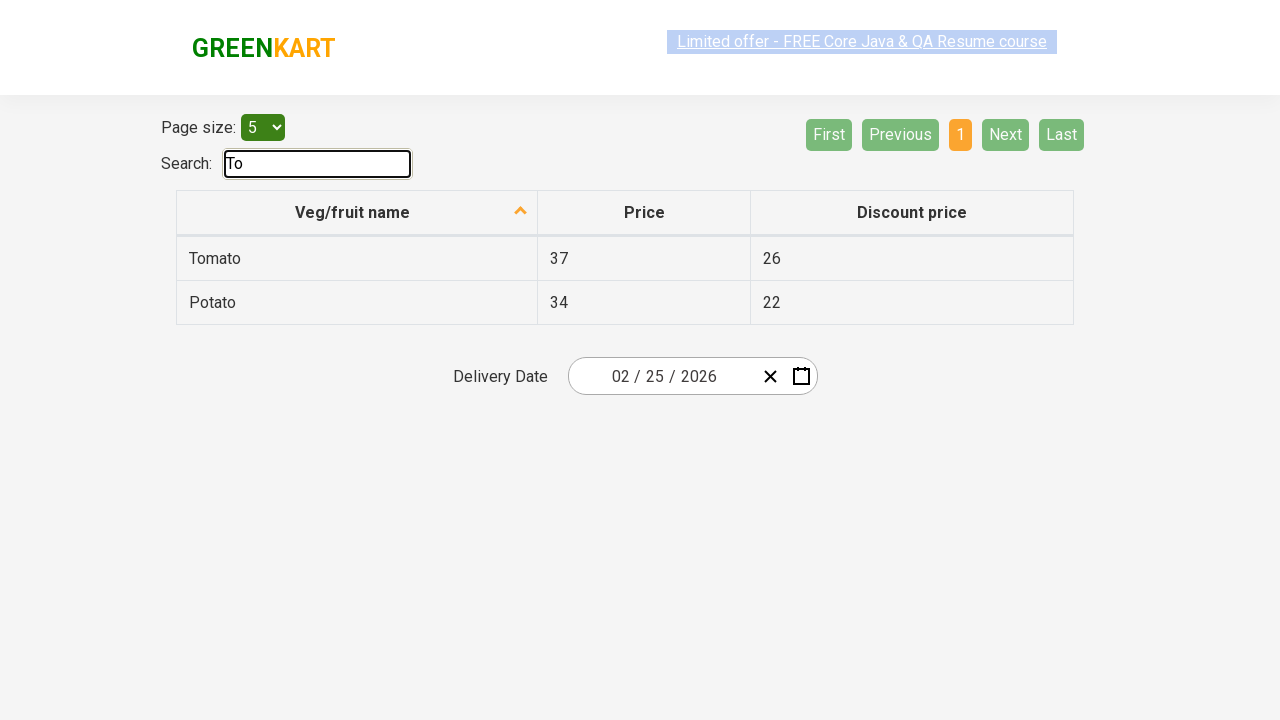

Found Potato with discount price: 22
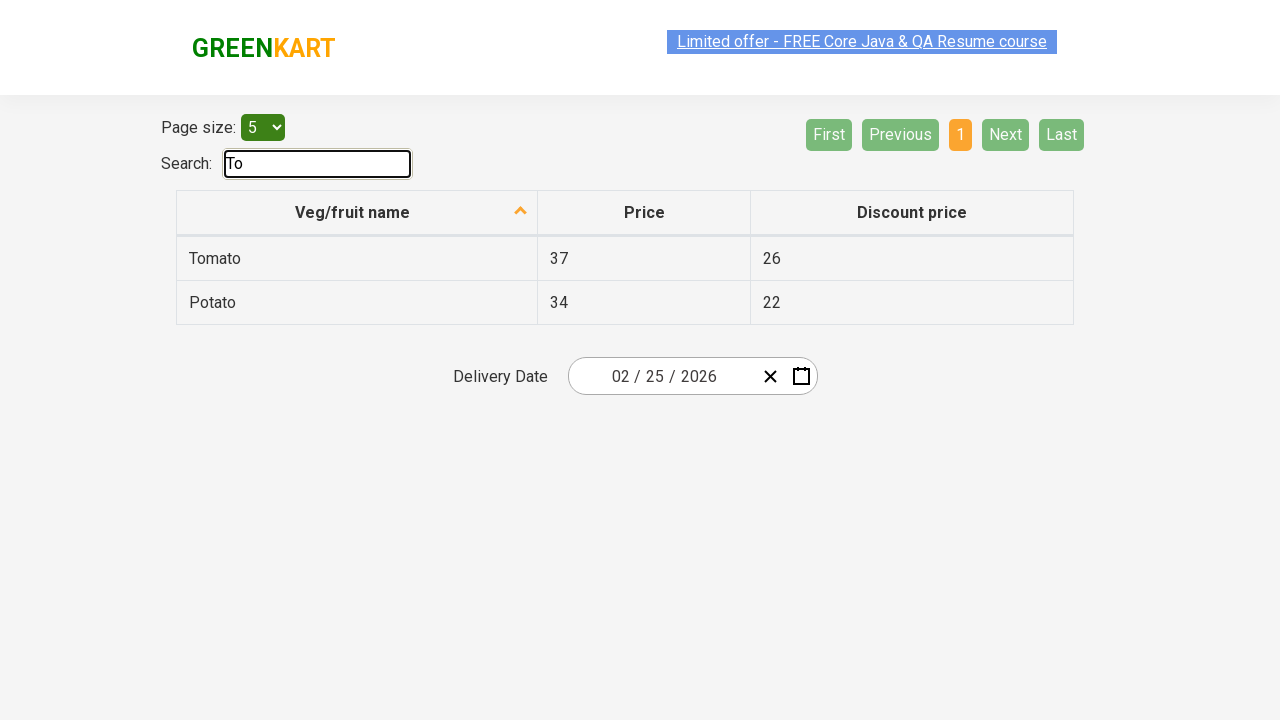

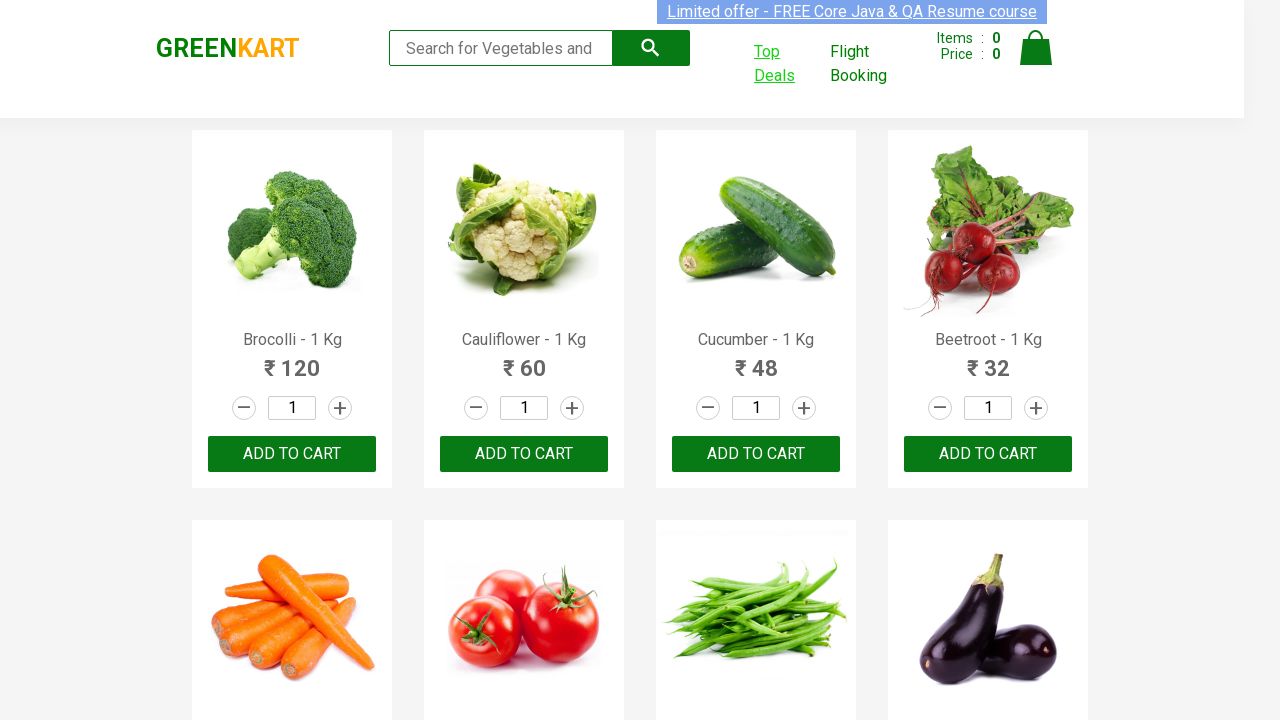